Tests checkbox interactions by clicking to toggle checkbox states

Starting URL: http://omayo.blogspot.com/

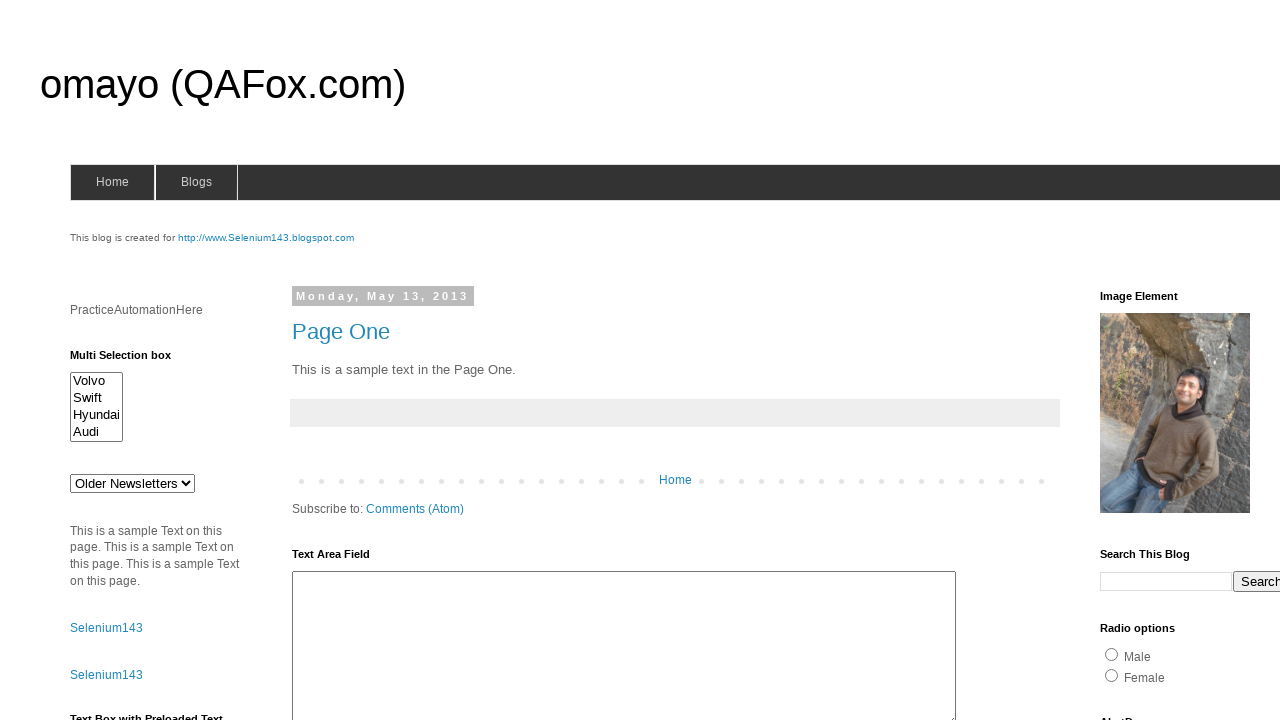

Scrolled down 250 pixels to view checkboxes
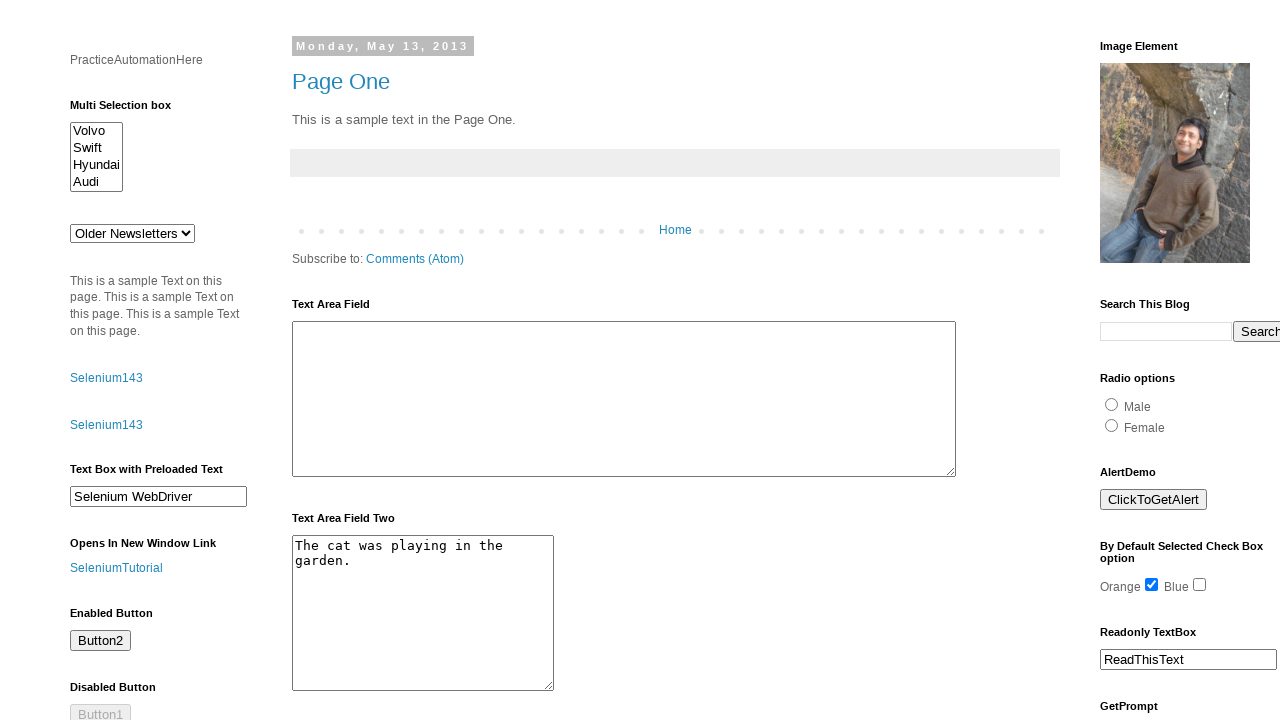

Located orange checkbox element
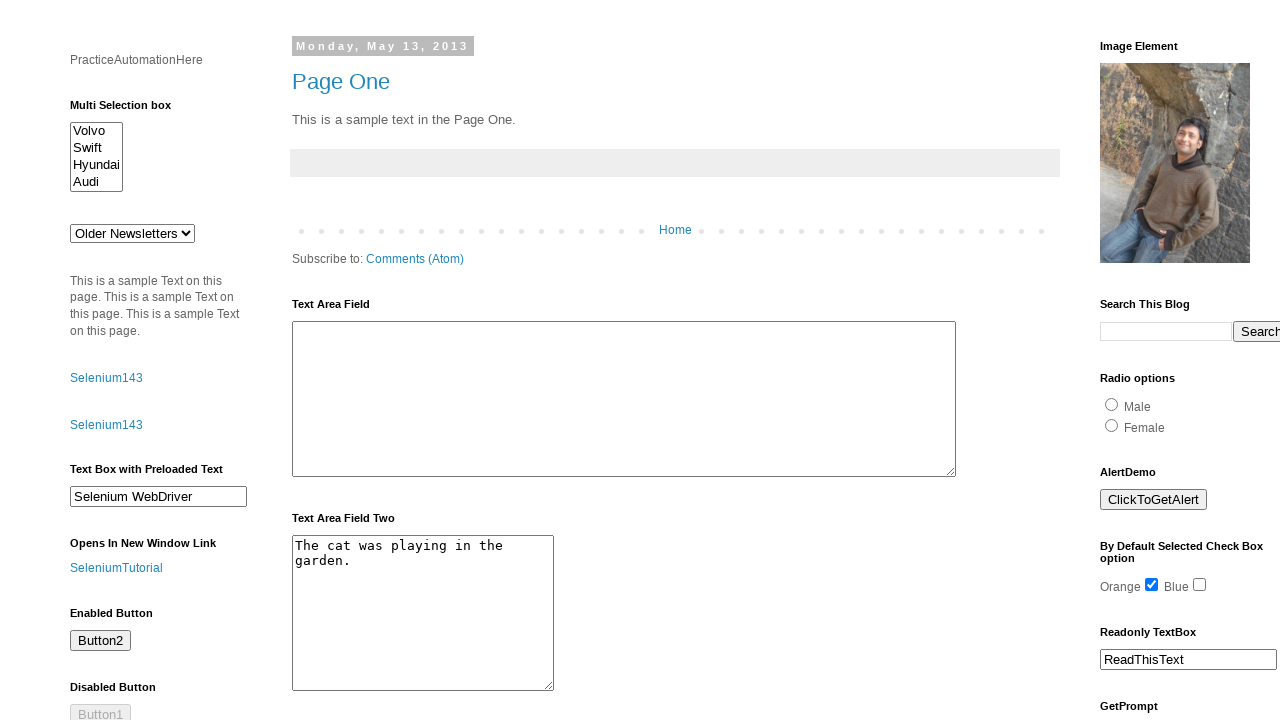

Located blue checkbox element
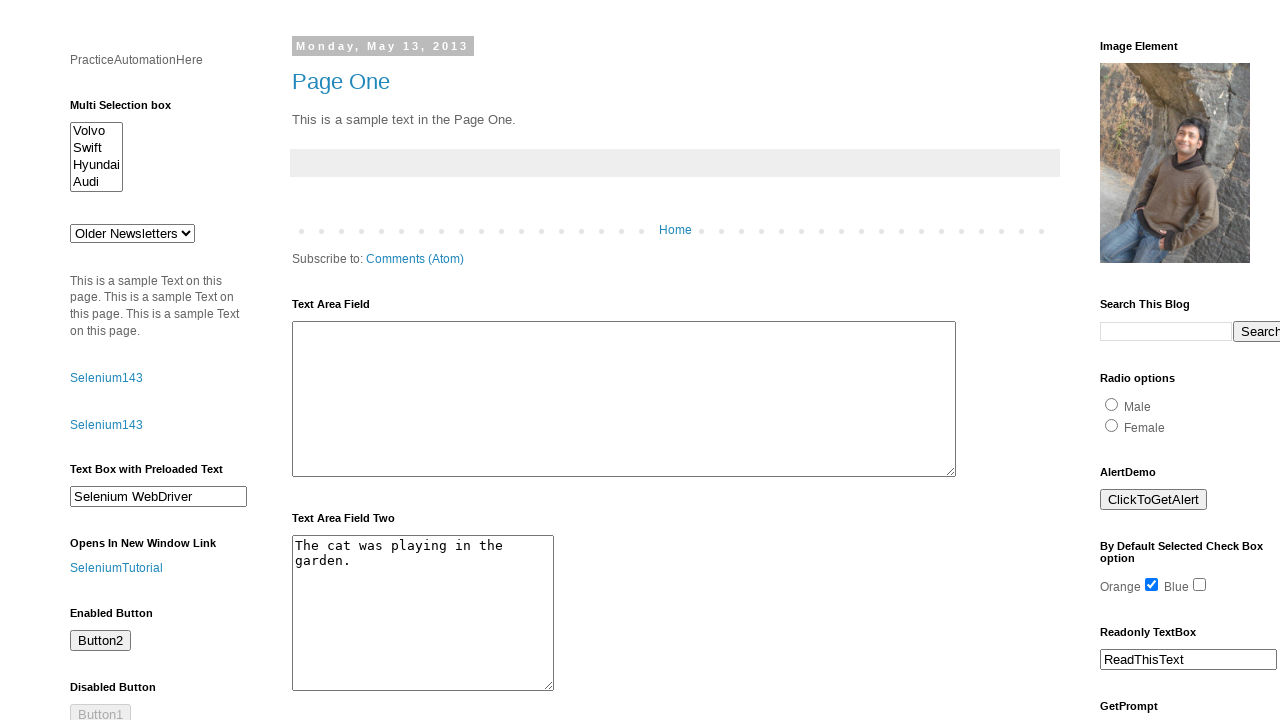

Clicked orange checkbox to uncheck it at (1152, 585) on #checkbox1
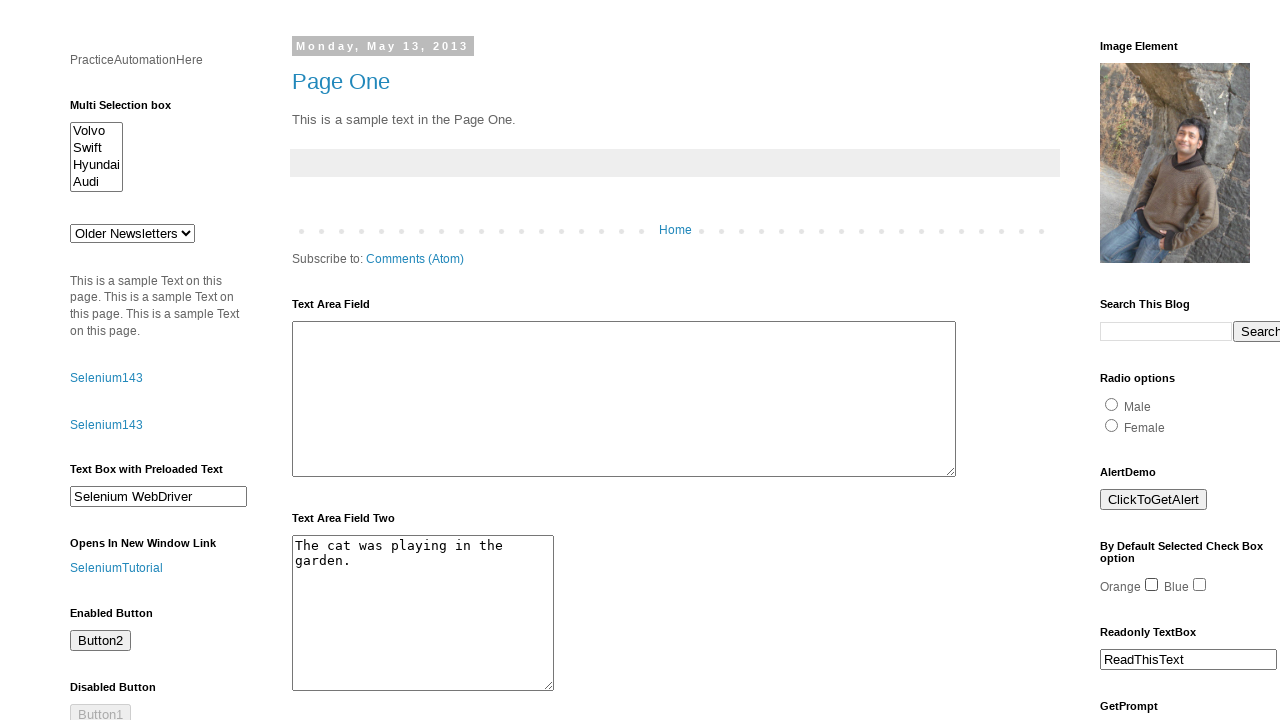

Clicked blue checkbox to check it at (1200, 585) on #checkbox2
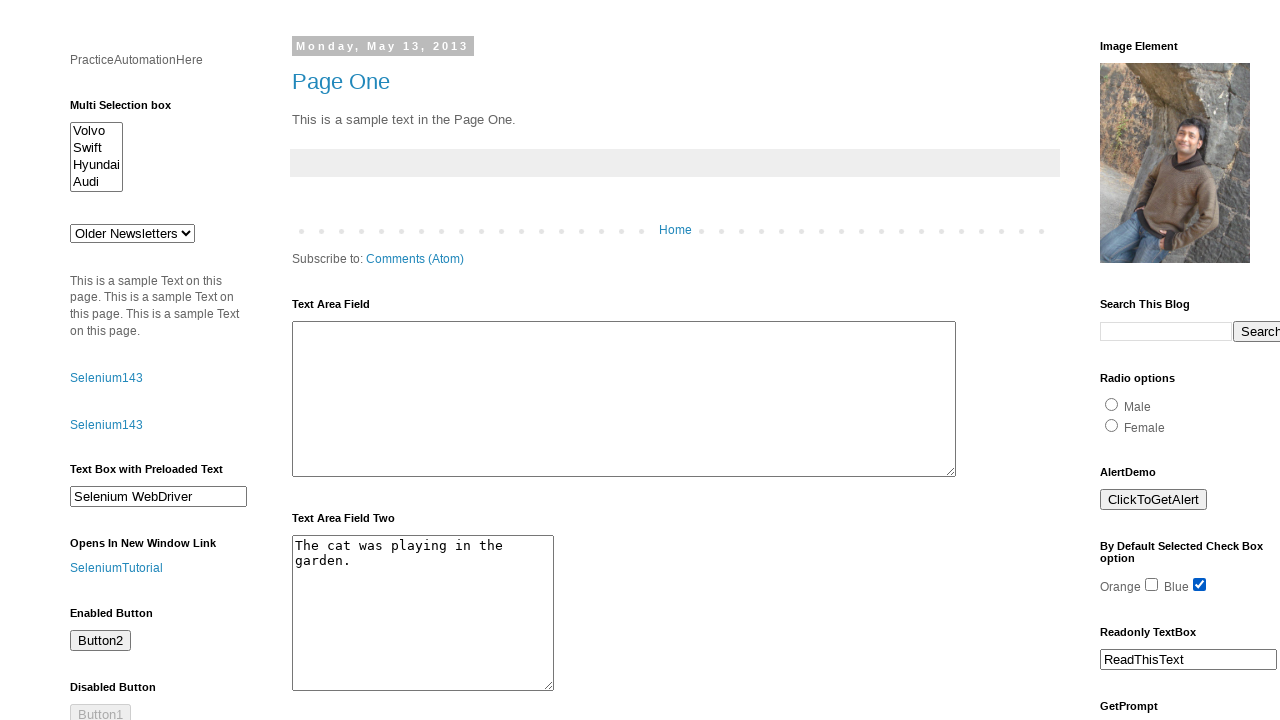

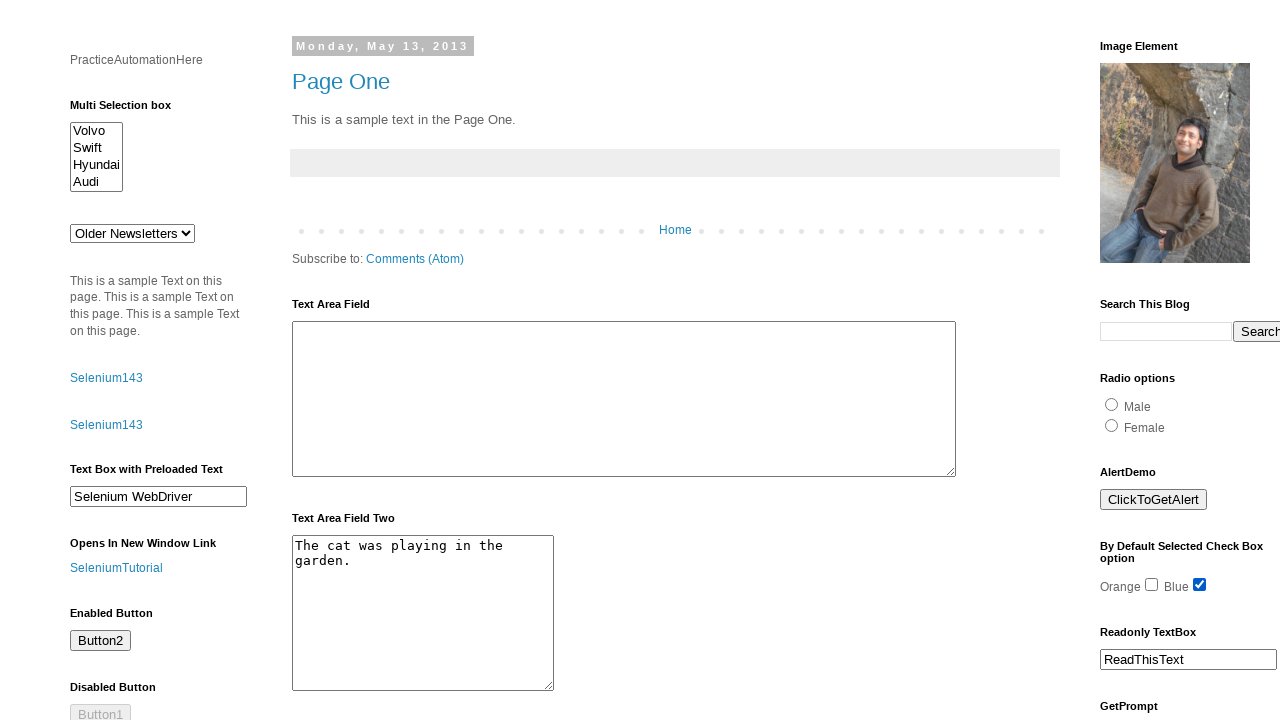